Tests iframe navigation and form filling by switching between nested frames and filling multiple input fields

Starting URL: https://letcode.in/frame

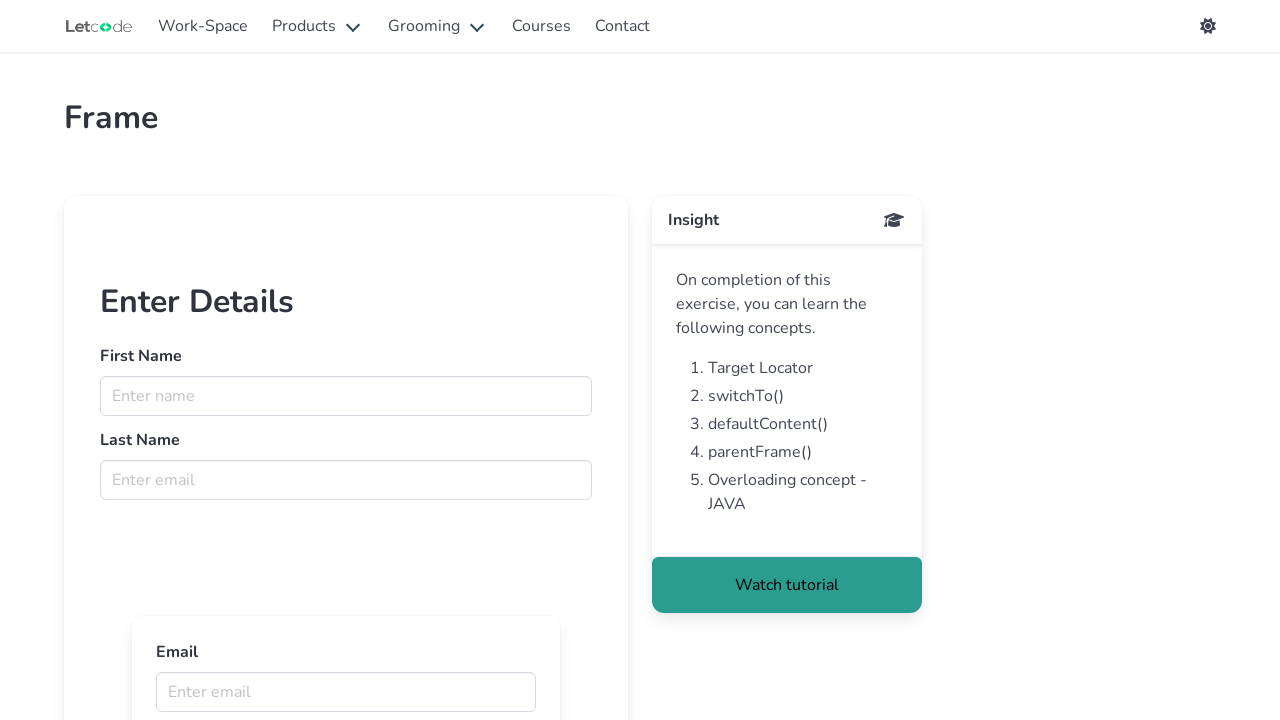

Retrieved all iframes on the page
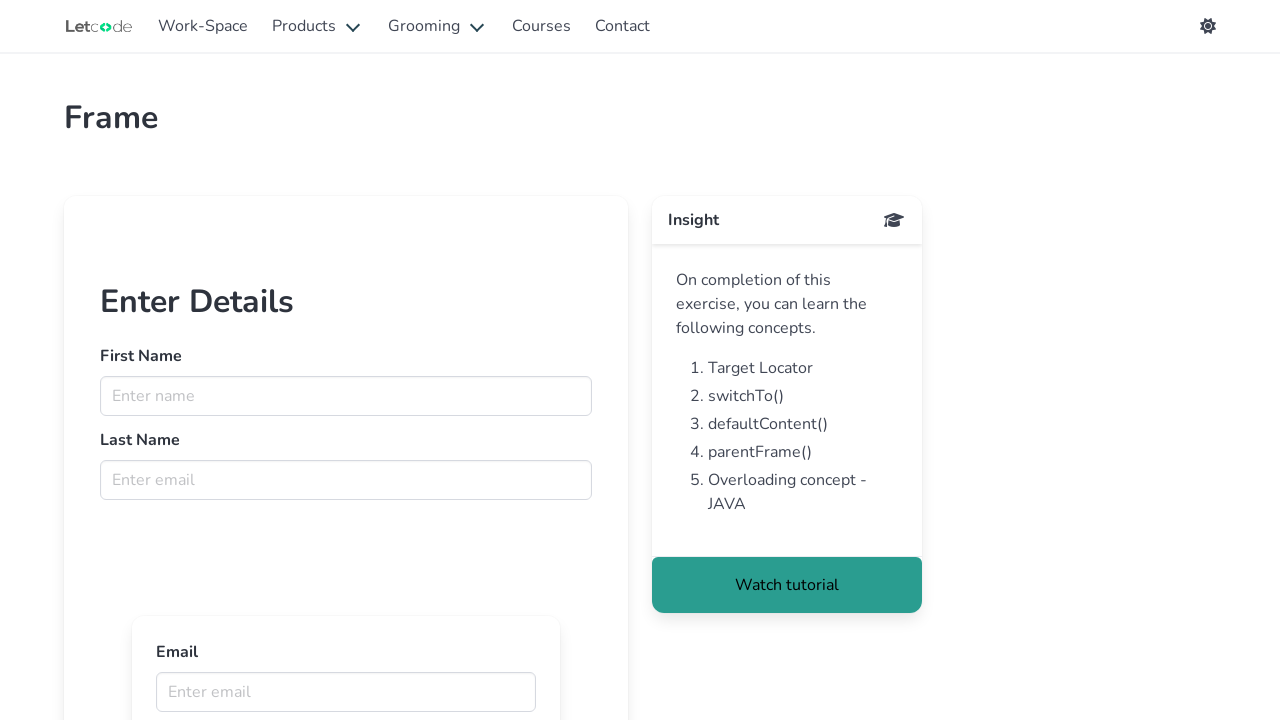

Logged iframe source: frameui
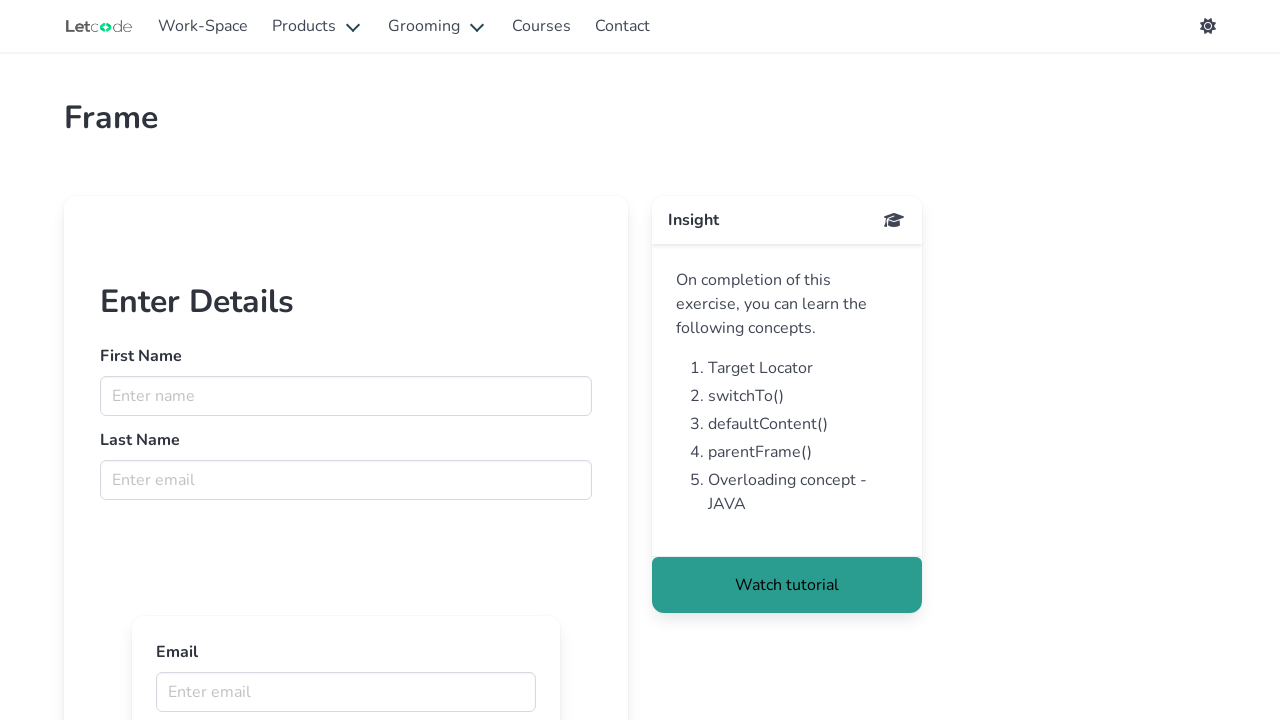

Logged iframe source: https://googleads.g.doubleclick.net/pagead/ads?client=ca-pub-6251538267574677&output=html&adk=1812271804&adf=3025194257&lmt=1772106485&plat=2%3A16777216%2C3%3A16%2C4%3A16%2C9%3A32776%2C16%3A8388608%2C17%3A32%2C24%3A32%2C25%3A32%2C30%3A1081344%2C32%3A32%2C41%3A32%2C42%3A32%2C43%3A32&format=0x0&url=https%3A%2F%2Fletcode.in%2Fframe%2F&pra=5&asro=0&aiapm=0.1542&aiapmd=0.1423&aiapmi=0.16&aiapmid=1&aiact=0.5423&aiactd=0.7&aicct=0.7&aicctd=0.5799&ailct=0.5849&ailctd=0.65&aimart=4&aimartd=4&aieuf=1&aicrs=1&uach=WyJtYWNPUyIsIjEwXzE1XzciLCJ4NjQiLCIiLCIxMzEuMC42Nzc4LjMzIixudWxsLDAsbnVsbCwiNjQiLFtbIkhlYWRsZXNzQ2hyb21lIiwiMTMxLjAuNjc3OC4zMyJdLFsiQ2hyb21pdW0iLCIxMzEuMC42Nzc4LjMzIl0sWyJOb3RfQSBCcmFuZCIsIjI0LjAuMC4wIl1dLDBd&abgtt=6&dt=1772106485207&bpp=46&bdt=507&idt=658&shv=r20260224&mjsv=m202602240101&ptt=9&saldr=aa&abxe=1&cookie_enabled=1&eoidce=1&nras=1&correlator=2698496067430&frm=20&pv=2&u_tz=0&u_his=2&u_h=720&u_w=1280&u_ah=720&u_aw=1280&u_cd=24&u_sd=1&dmc=4&adx=-12245933&ady=-12245933&biw=1280&bih=720&scr_x=0&scr_y=0&eid=95378429%2C95382852%2C95383859%2C31096910%2C95340253%2C95340255&oid=2&pvsid=2367445889333603&tmod=2112754608&uas=3&nvt=1&fsapi=1&fc=1920&brdim=0%2C0%2C0%2C0%2C1280%2C0%2C1280%2C720%2C1280%2C720&vis=1&rsz=%7C%7Cs%7C&abl=NS&fu=32768&bc=31&bz=1&pgls=CAo.&ifi=1&uci=a!1&fsb=1&dtd=724
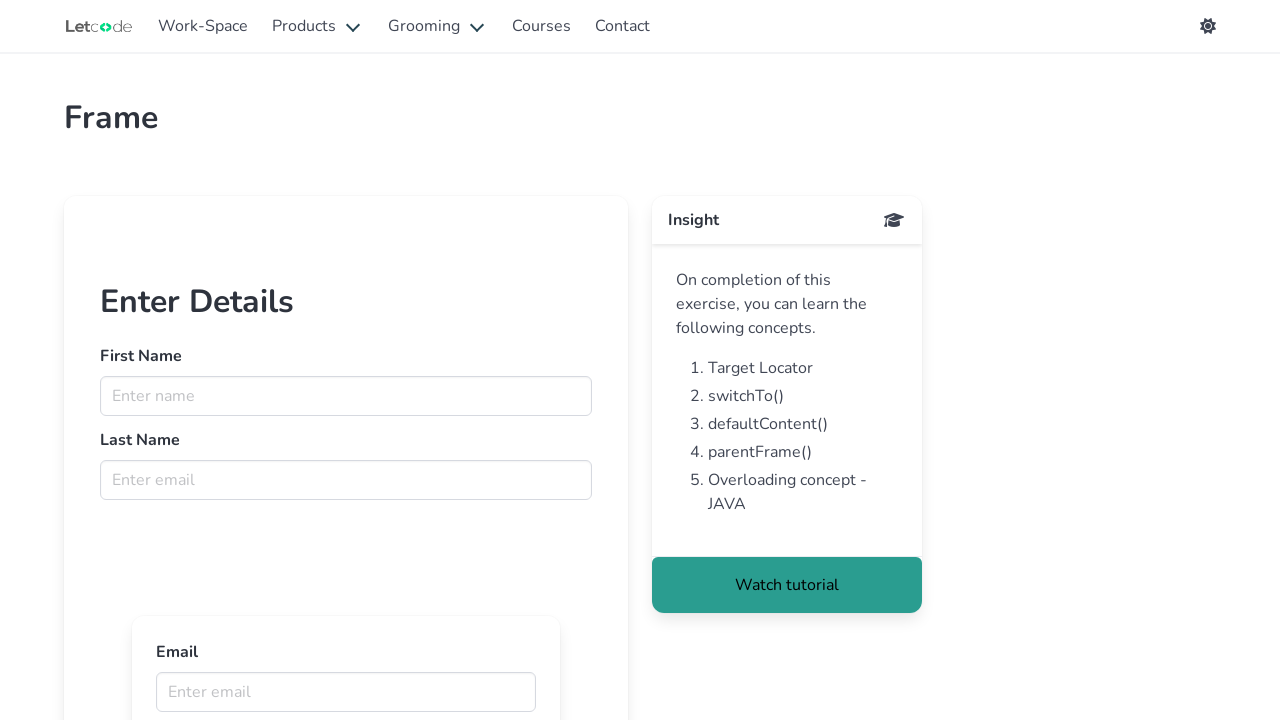

Logged iframe source: https://www.google.com/recaptcha/api2/aframe
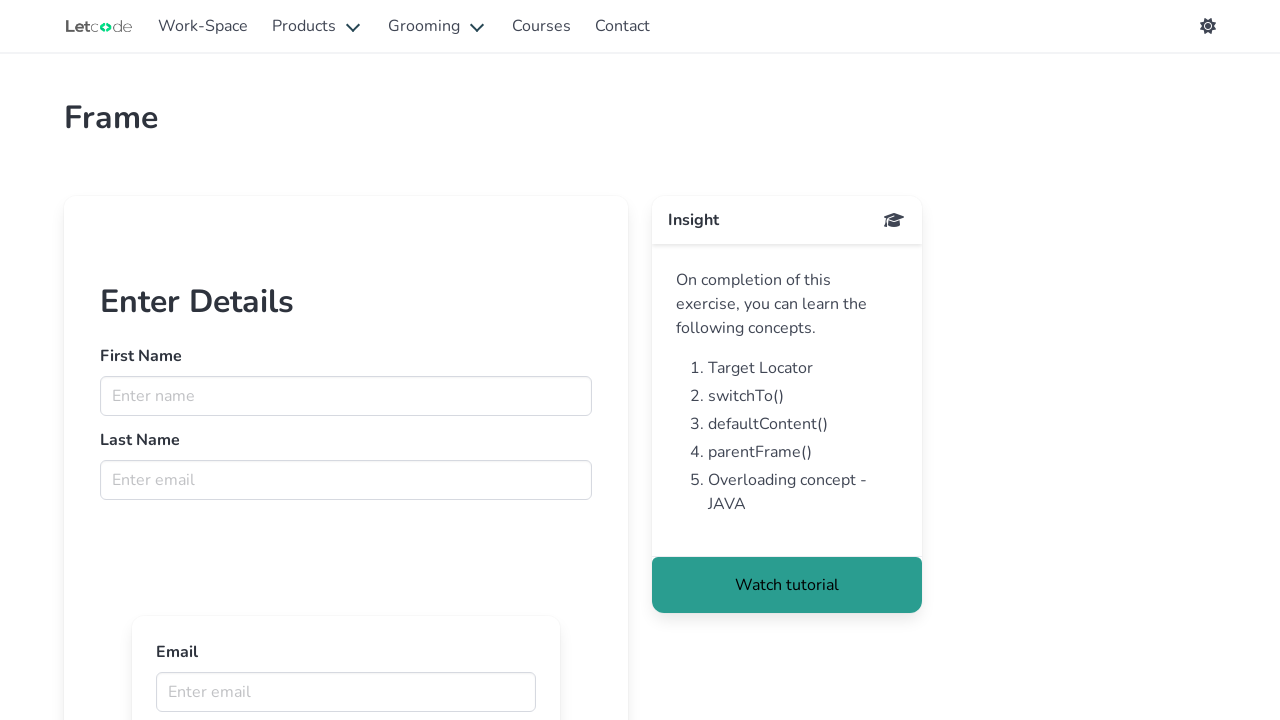

Logged iframe source: https://googleads.g.doubleclick.net/pagead/html/r20260224/r20190131/zrt_lookup_fy2021.html
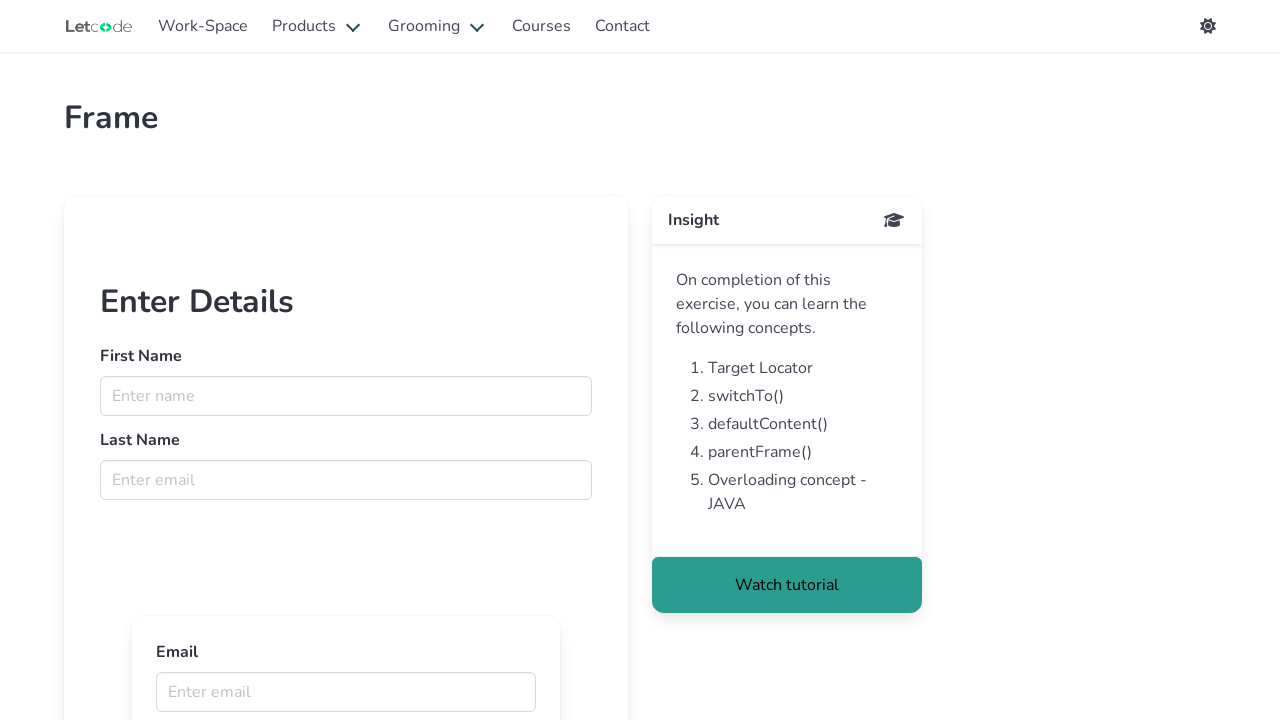

Located first iframe with ID 'firstFr'
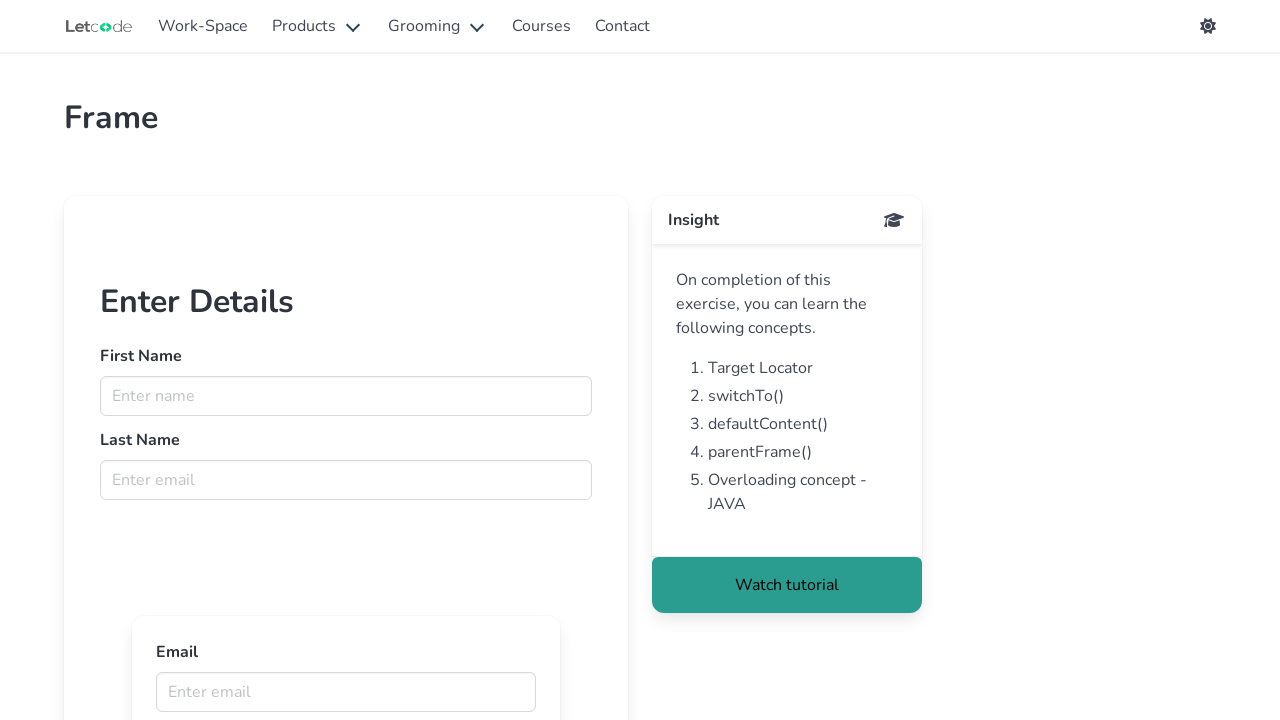

Filled first name field with 'firstname' in first iframe on #firstFr >> internal:control=enter-frame >> input[name='fname']
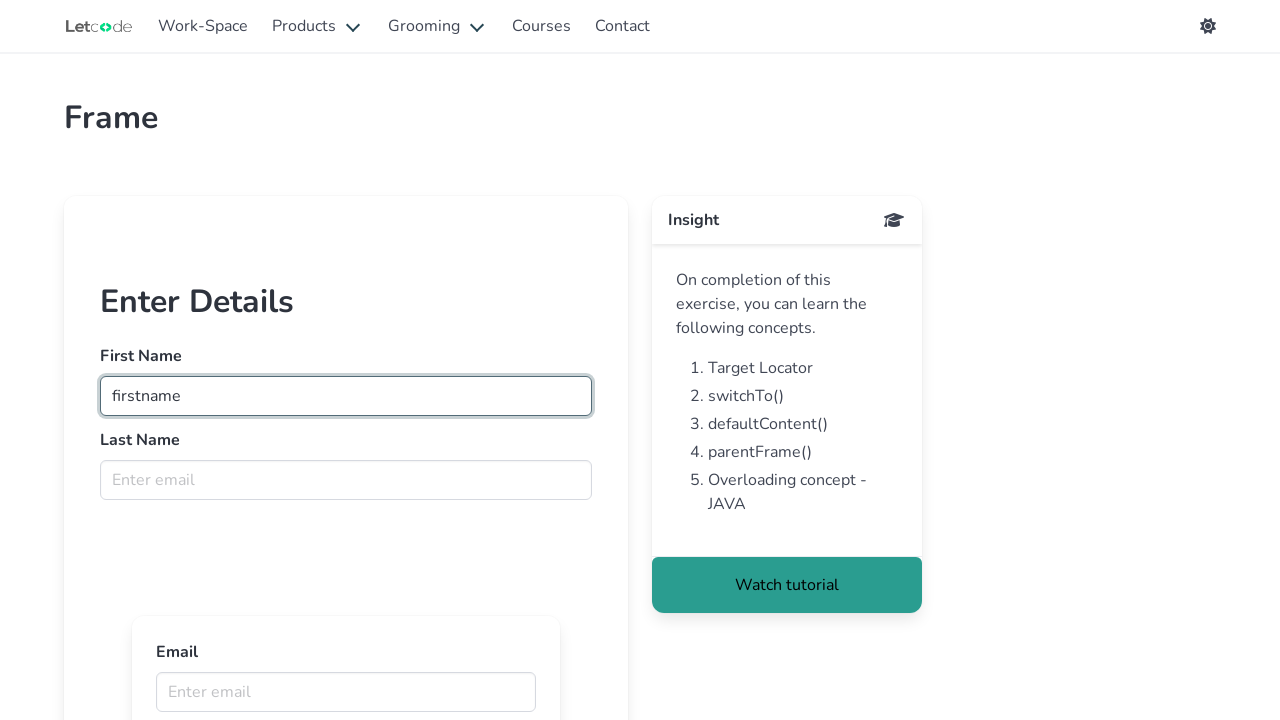

Filled last name field with 'lastname' in first iframe on #firstFr >> internal:control=enter-frame >> input[name='lname']
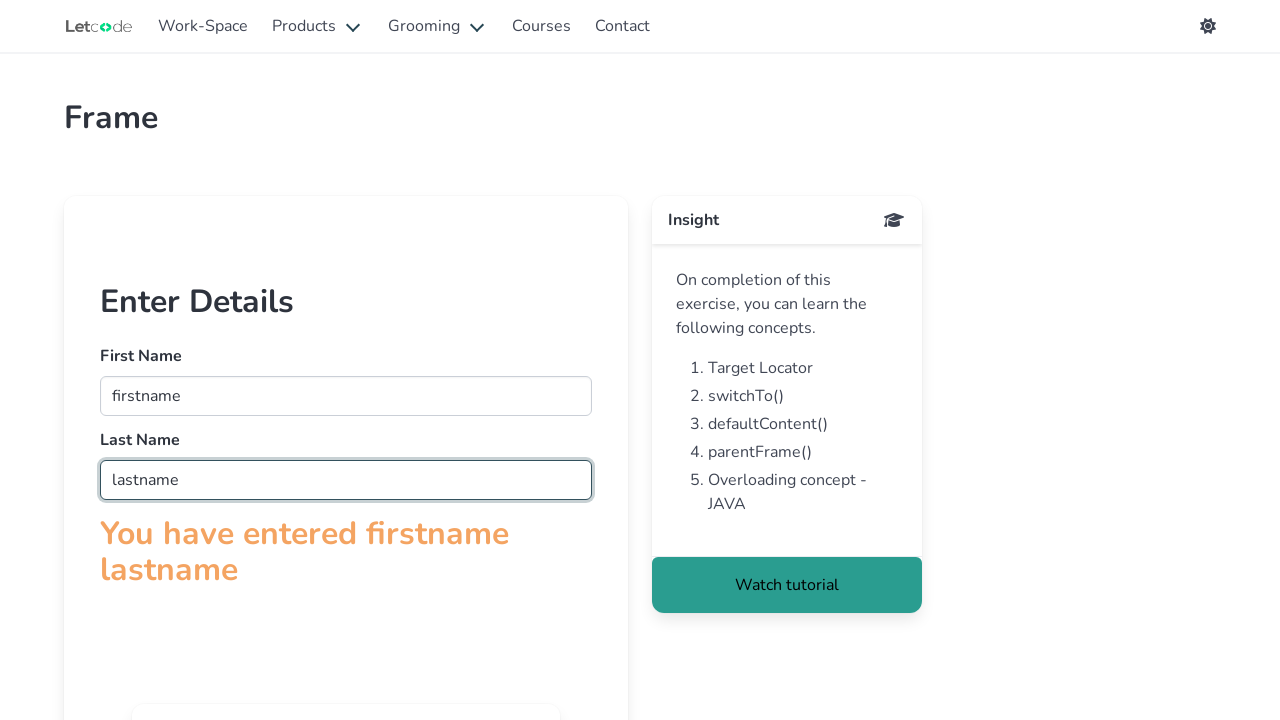

Located nested iframe within first iframe
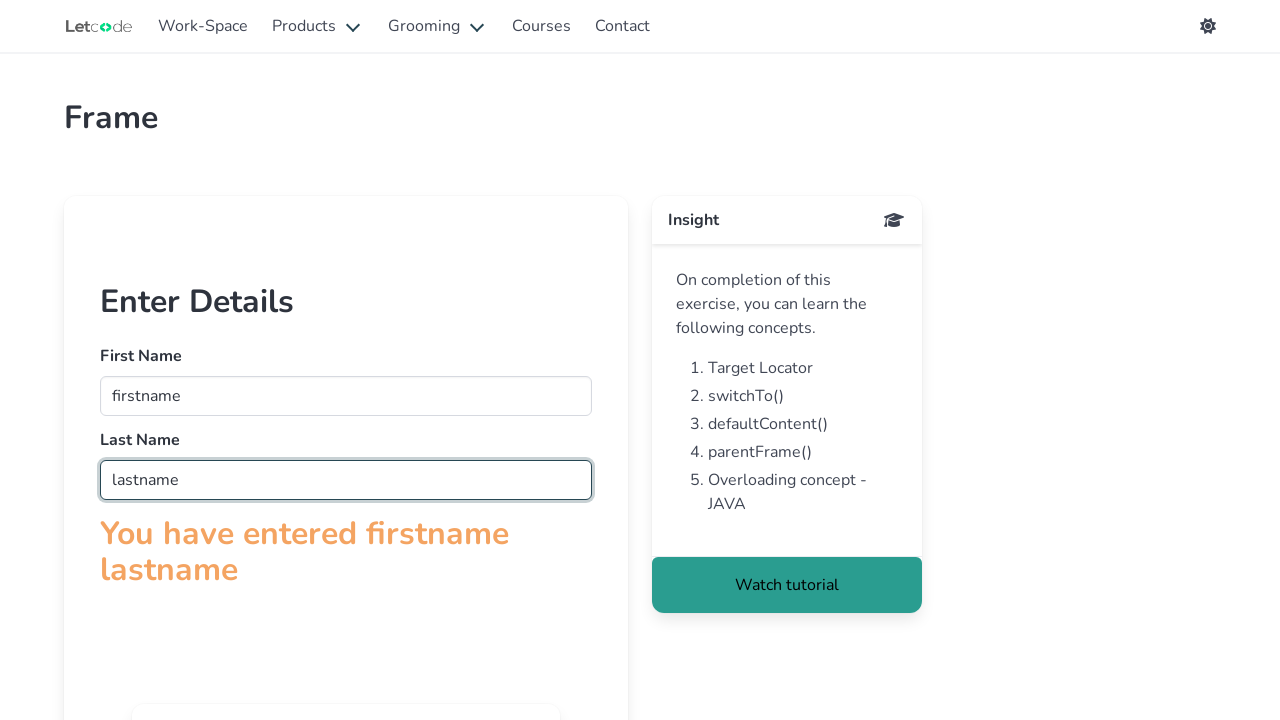

Filled email field with 'firstname@gmail.com' in nested iframe on #firstFr >> internal:control=enter-frame >> body > app-root > app-frame-content 
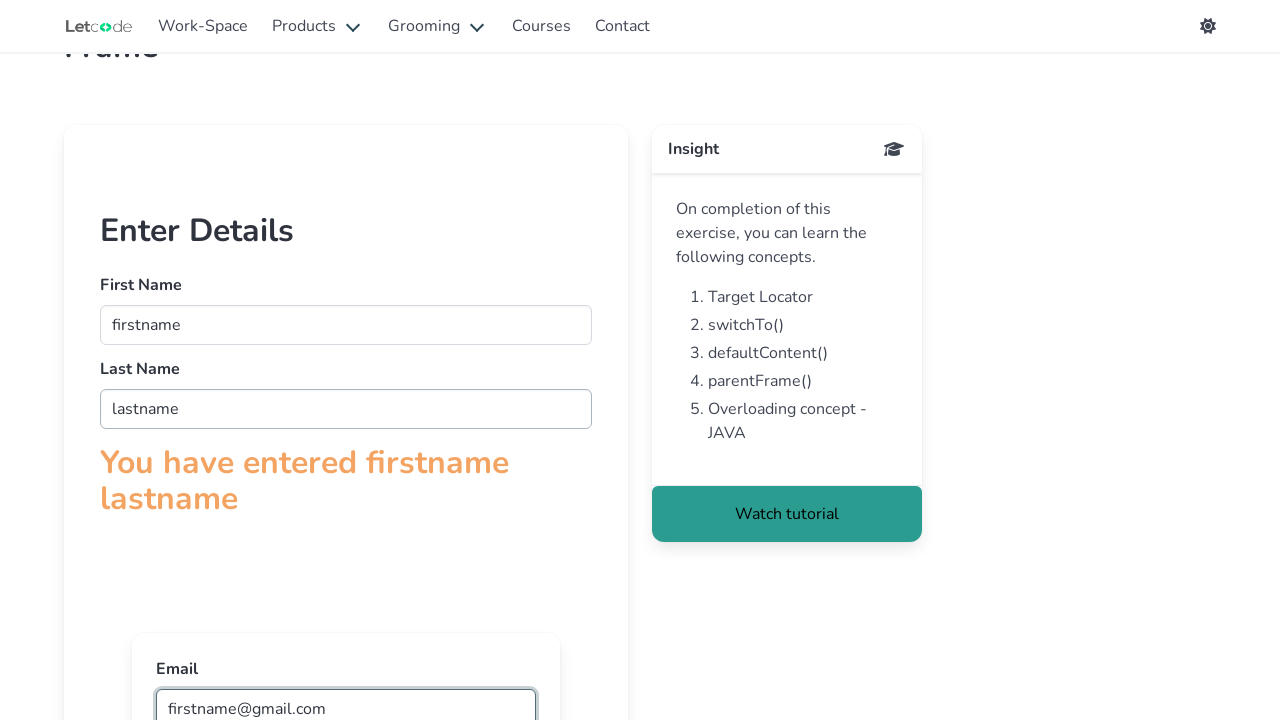

Filled first name field with 'firstname_second' in first iframe (re-entry) on #firstFr >> internal:control=enter-frame >> input[name='fname']
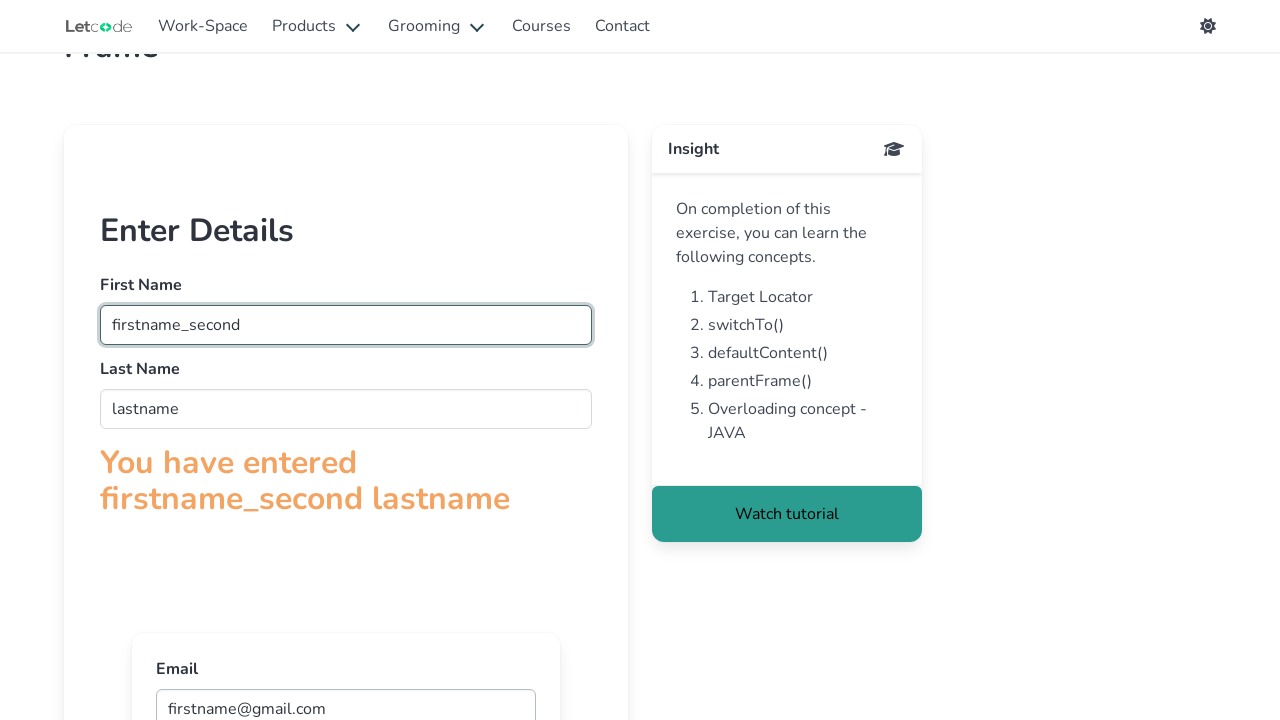

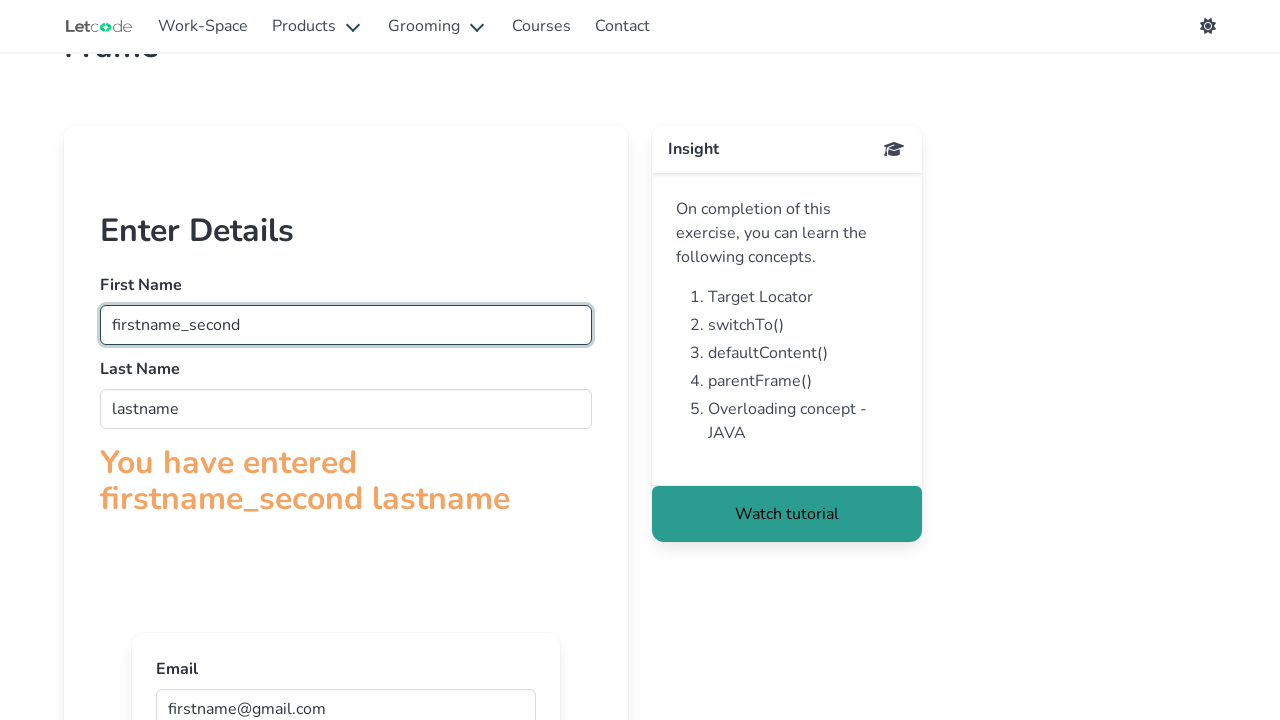